Tests form interactions using relative locators - clicks on date of birth input field and ice cream checkbox on an Angular practice page

Starting URL: https://rahulshettyacademy.com/angularpractice/

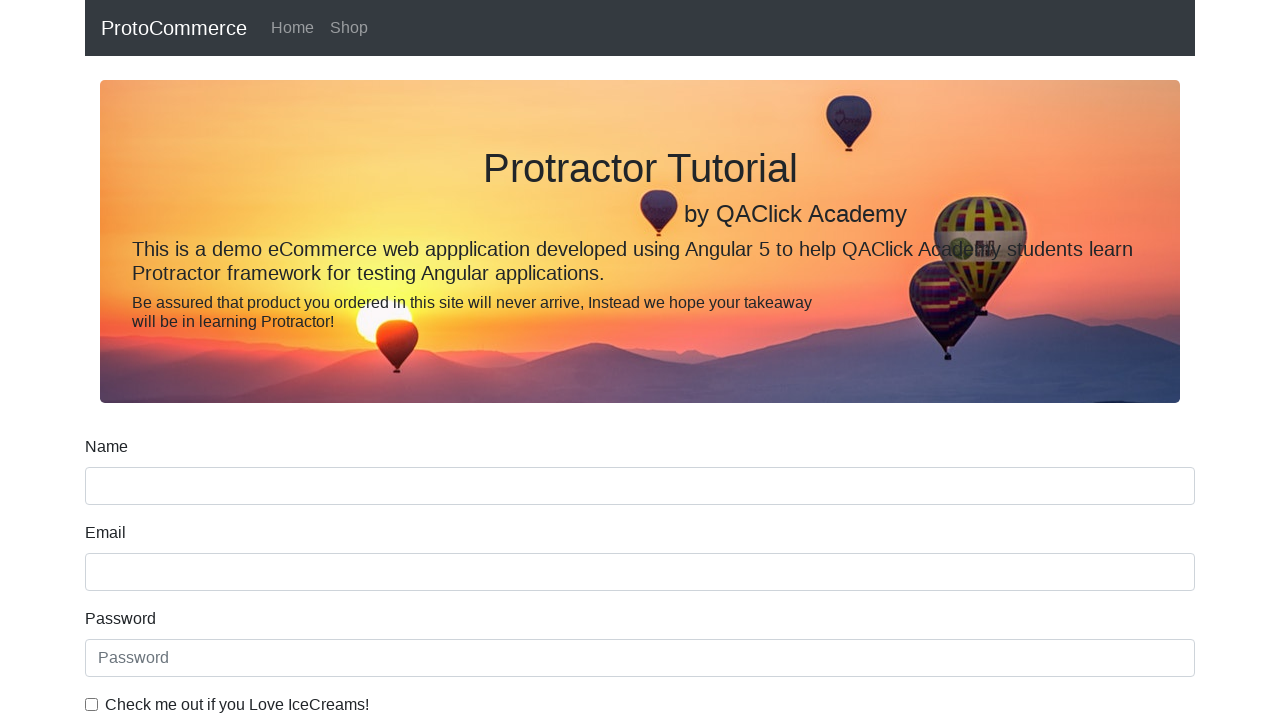

Located date of birth label element
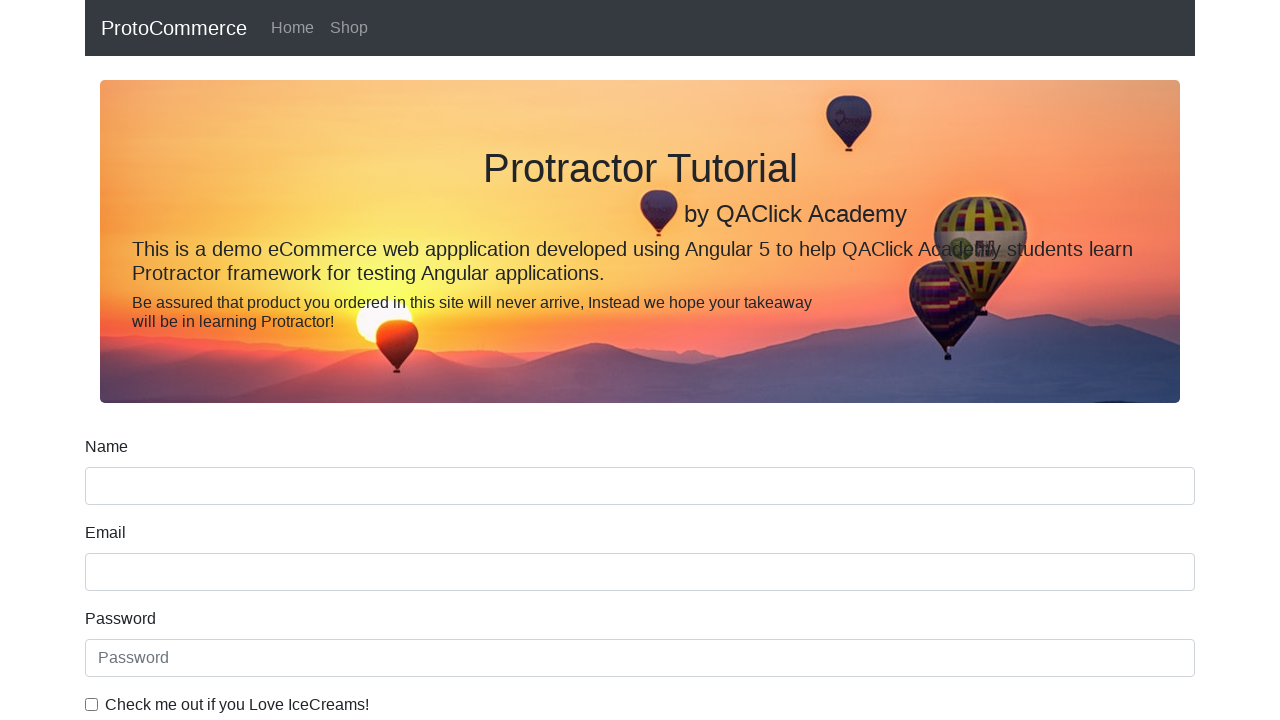

Clicked date of birth input field using relative locator at (640, 412) on input >> internal:has="xpath=//preceding-sibling::*[contains(@for,'dateofBirth')
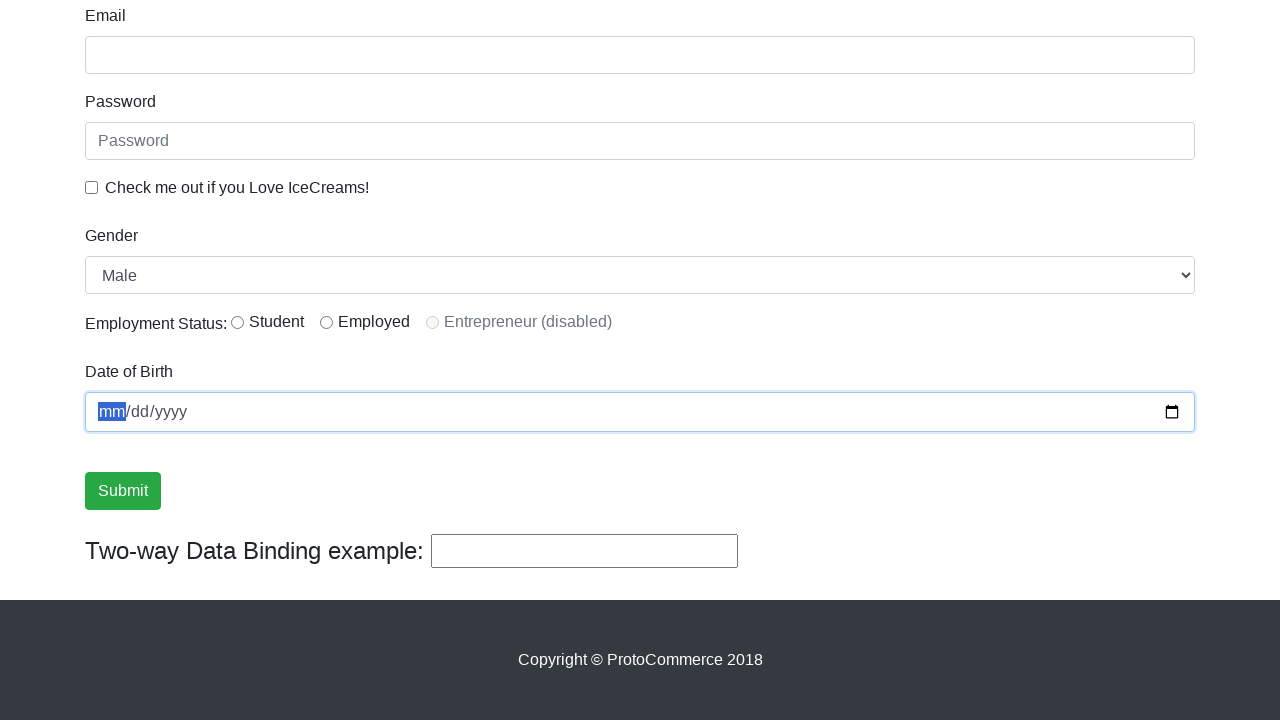

Clicked date input field directly by name attribute at (640, 412) on input[name='bday']
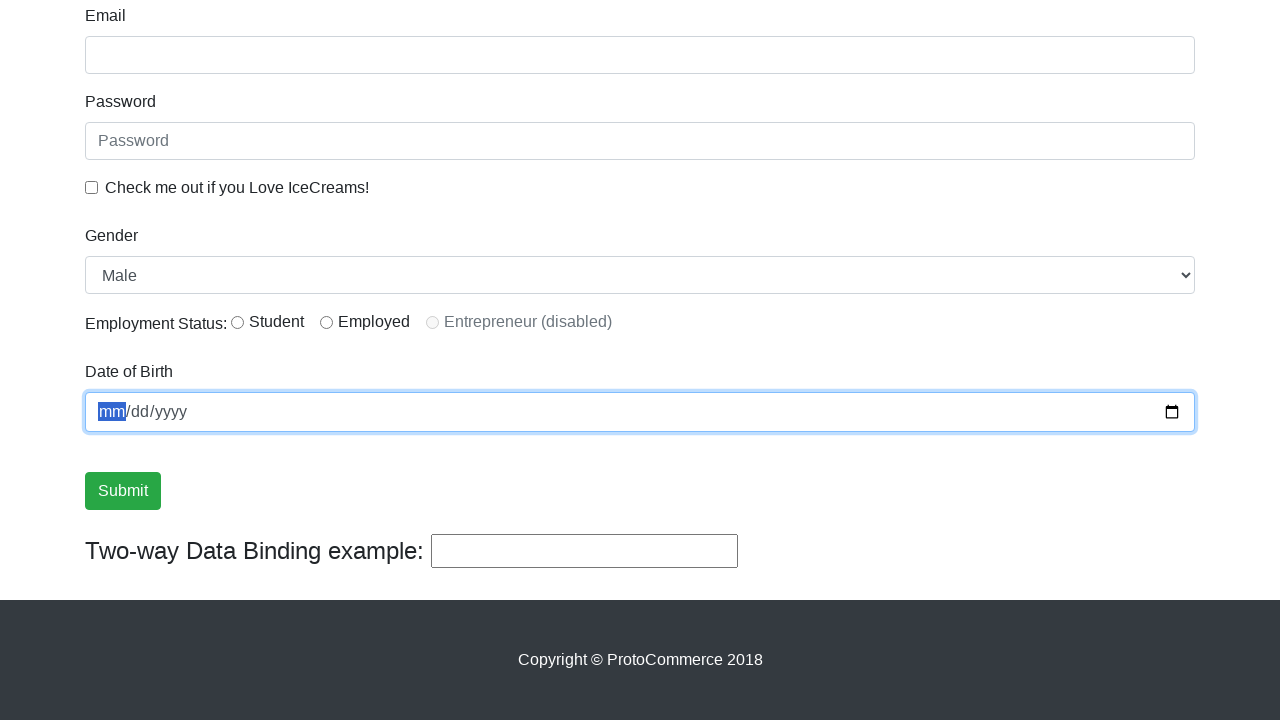

Clicked ice cream checkbox at (92, 187) on input#exampleCheck1
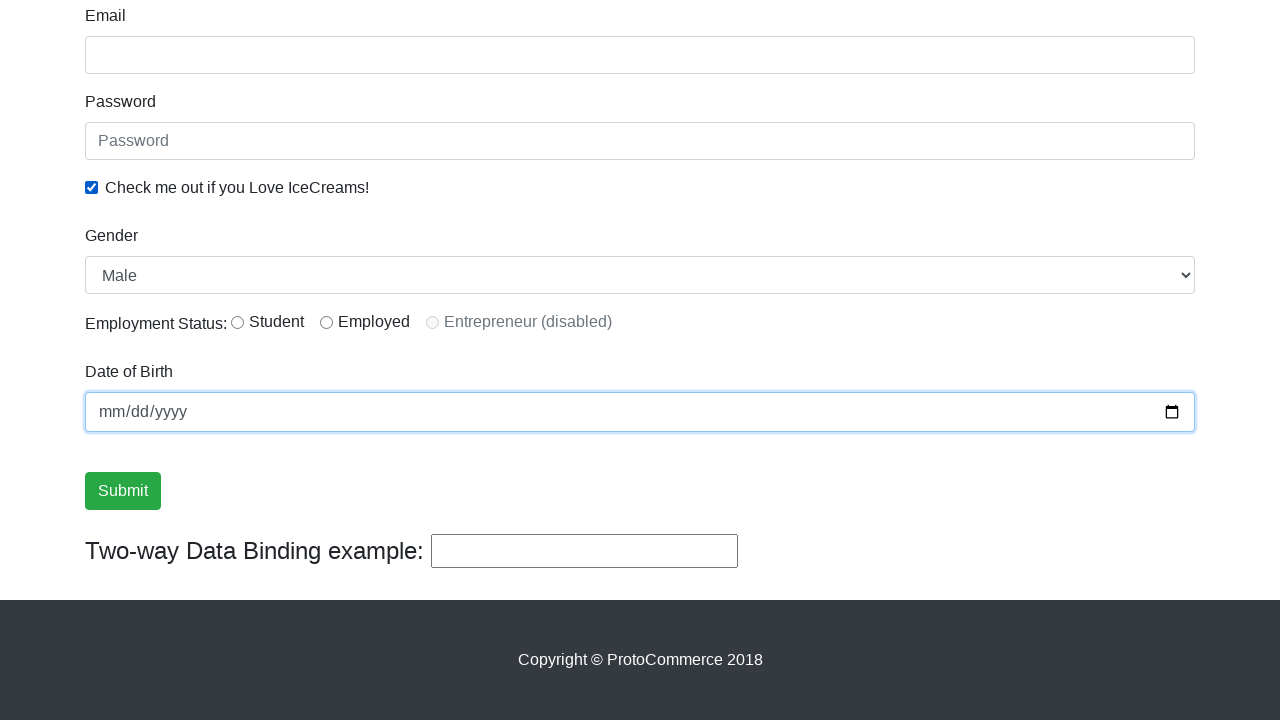

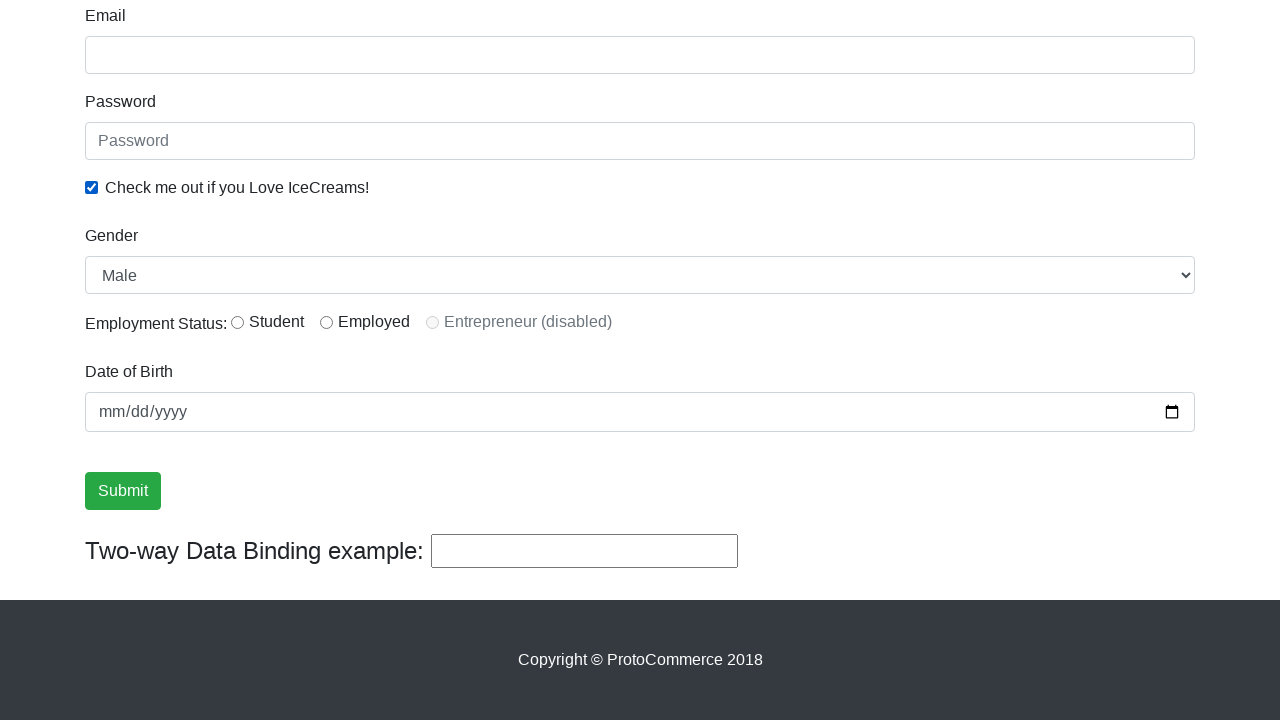